Tests element selection behavior by clicking radio button and checkbox, verifying their selected states, then clicking again to verify radio remains selected while checkbox toggles off

Starting URL: https://automationfc.github.io/basic-form/index.html

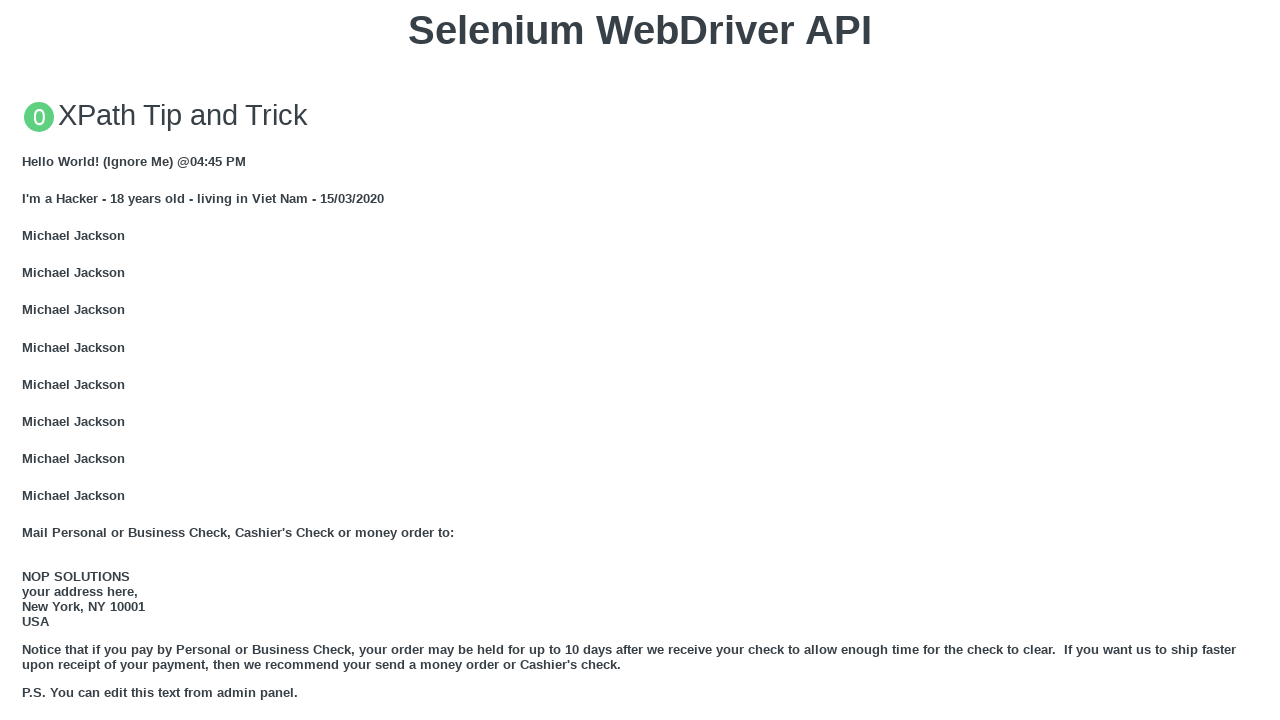

Clicked 'Age under 18' radio button at (28, 360) on input#under_18
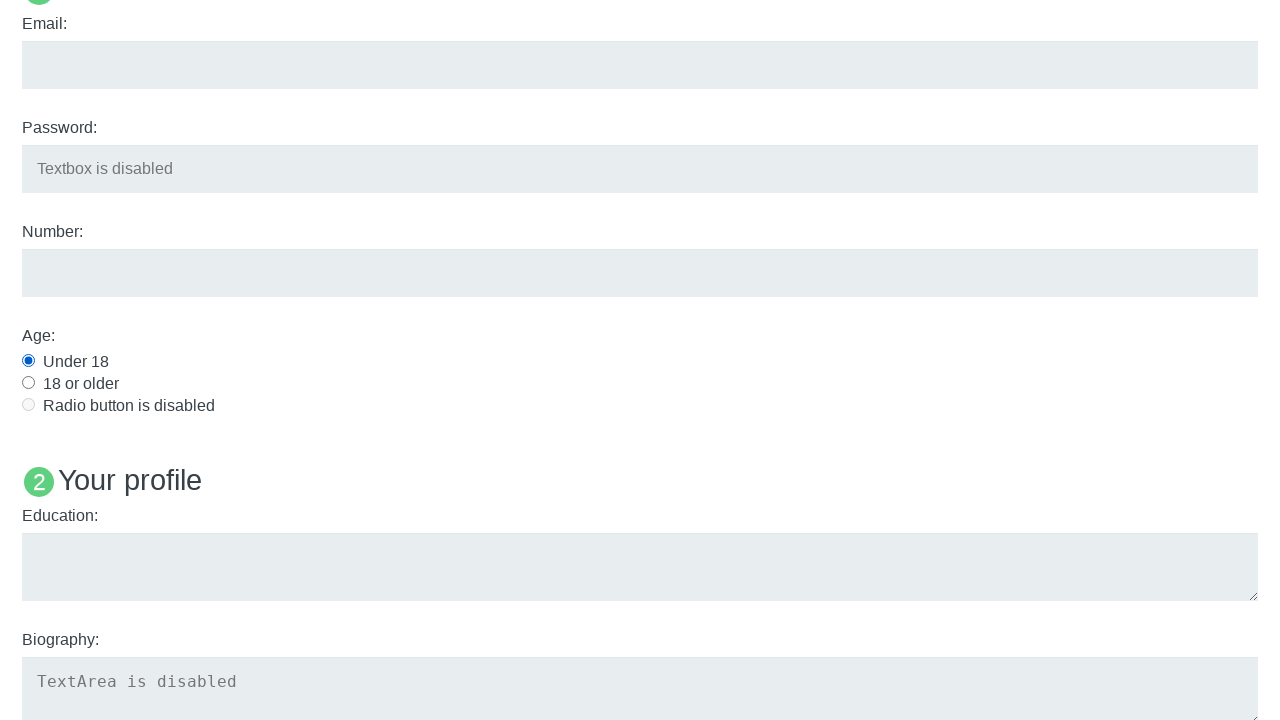

Clicked 'Java' checkbox at (28, 361) on input#java
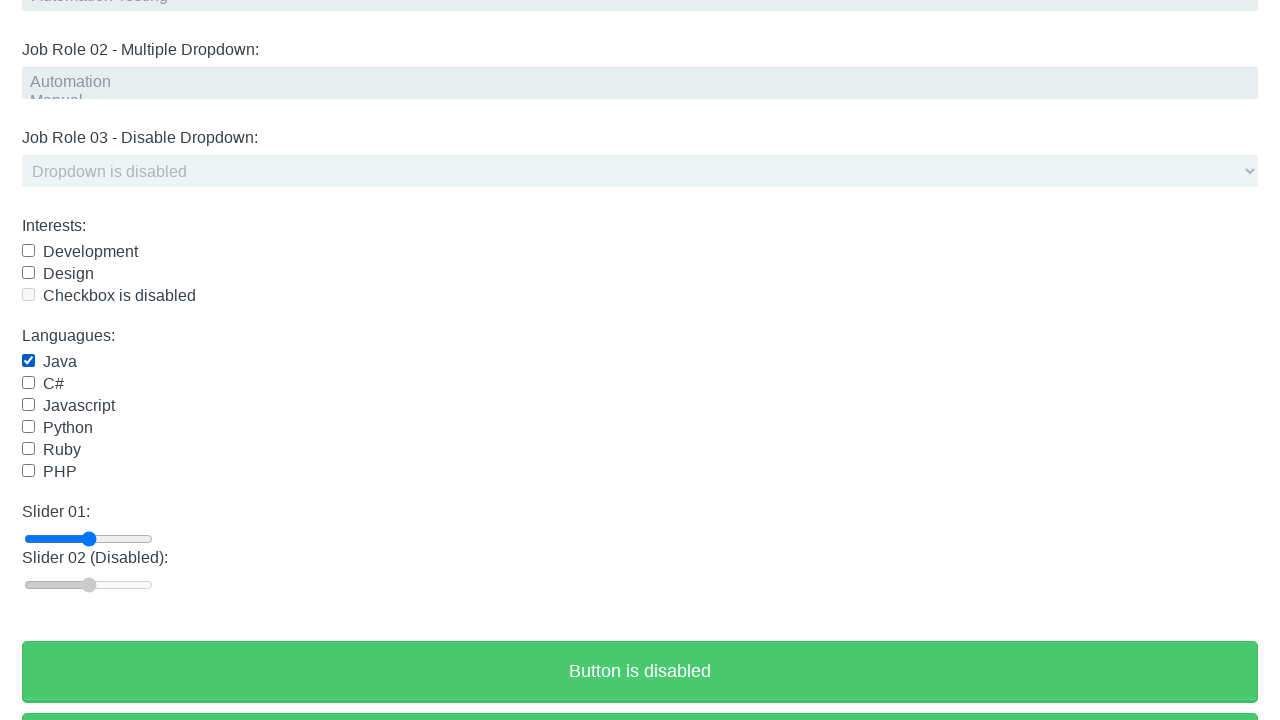

Verified 'Age under 18' radio button is checked
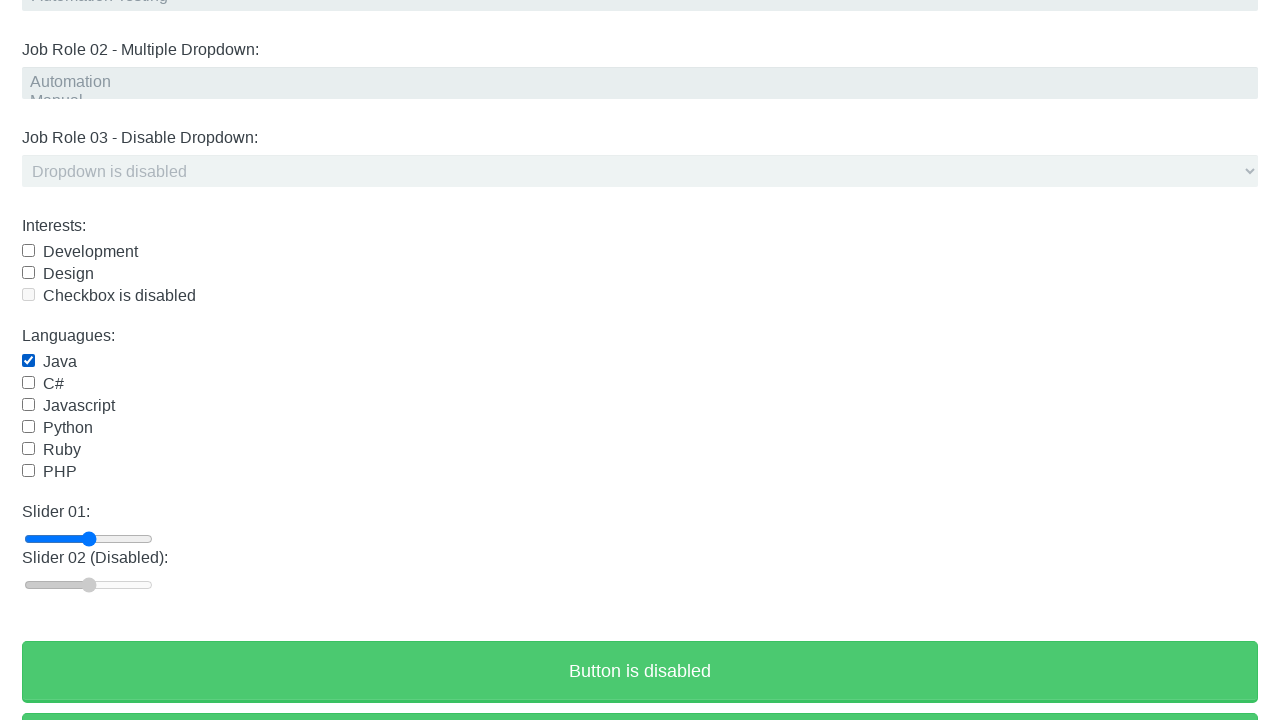

Verified 'Java' checkbox is checked
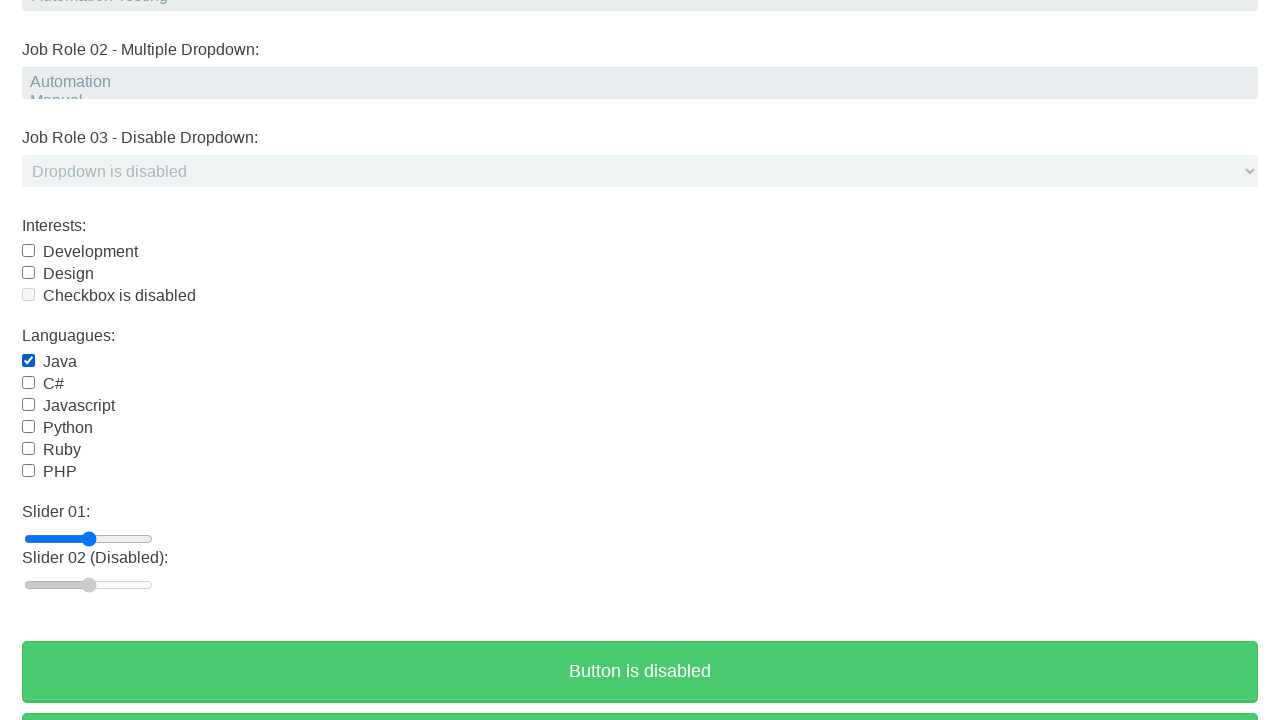

Clicked 'Age under 18' radio button again at (28, 360) on input#under_18
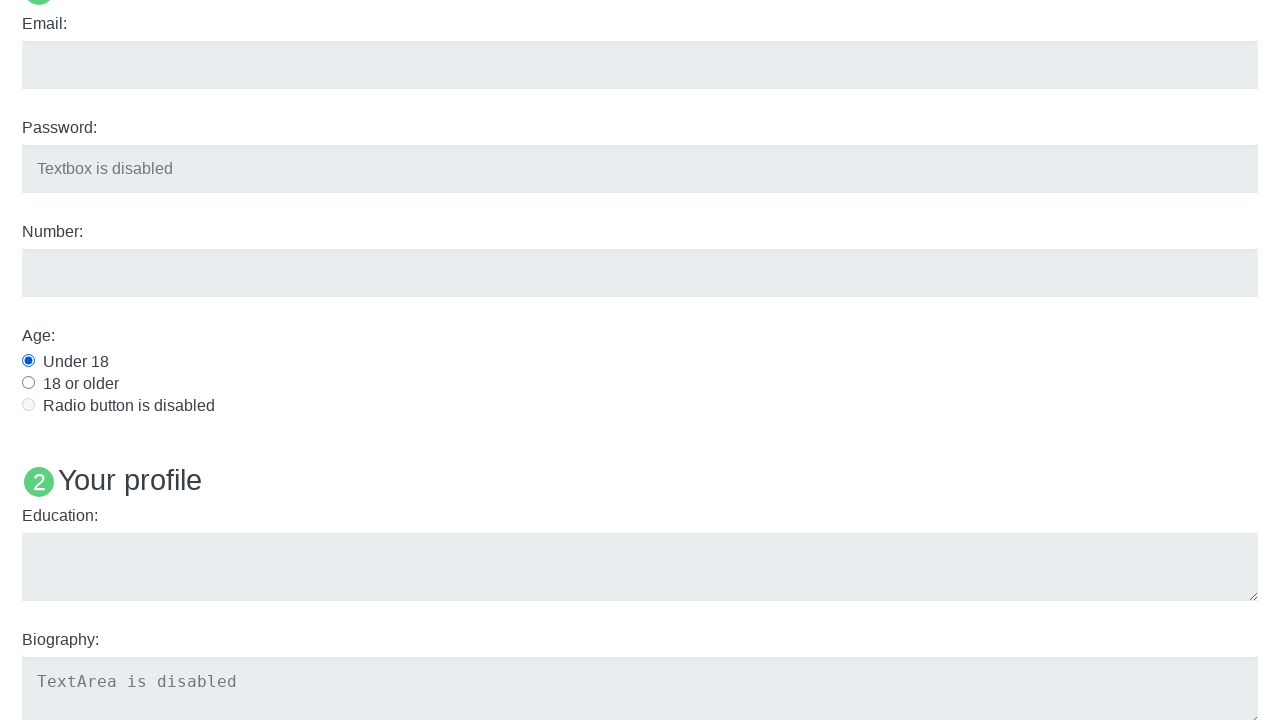

Clicked 'Java' checkbox again at (28, 361) on input#java
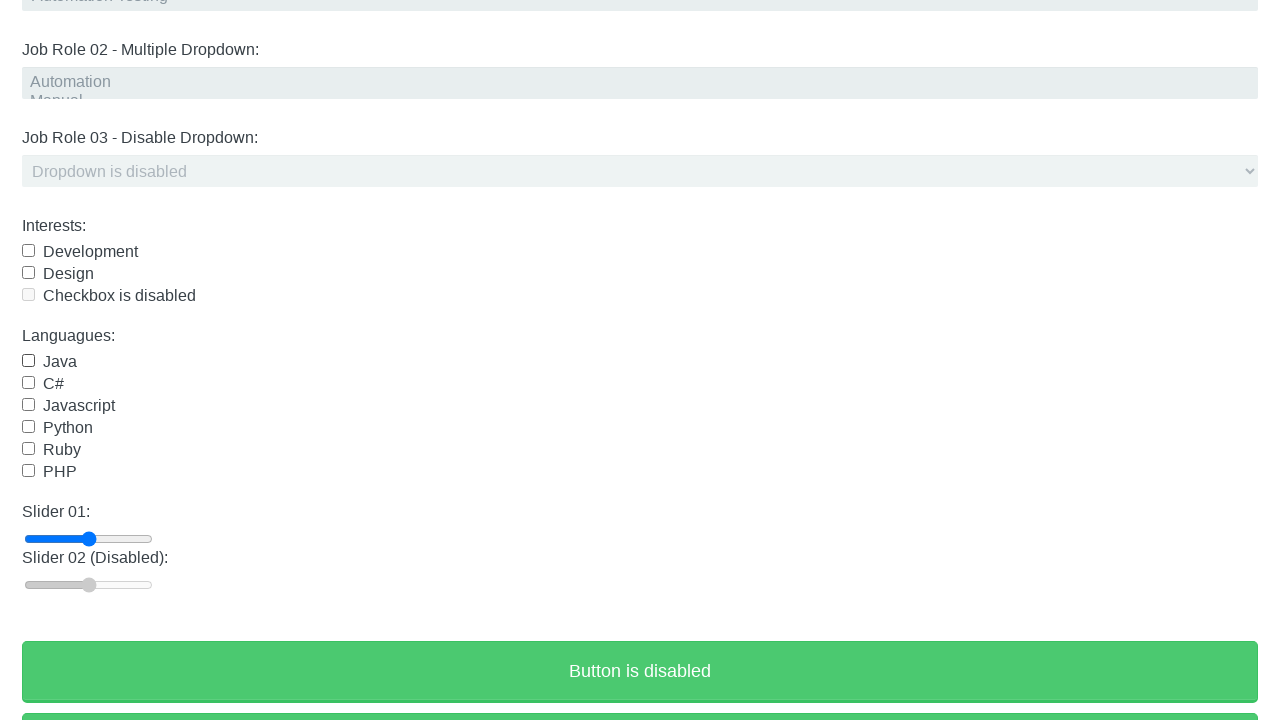

Verified 'Age under 18' radio button remains checked
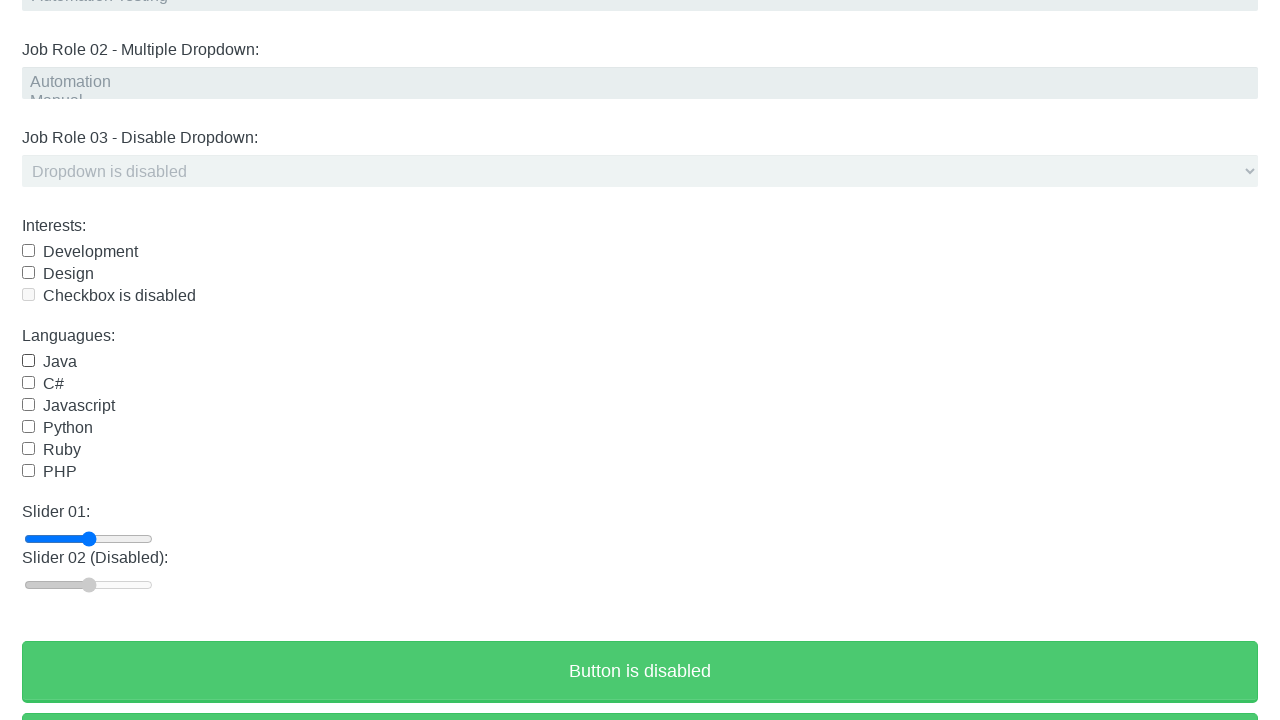

Verified 'Java' checkbox is now unchecked
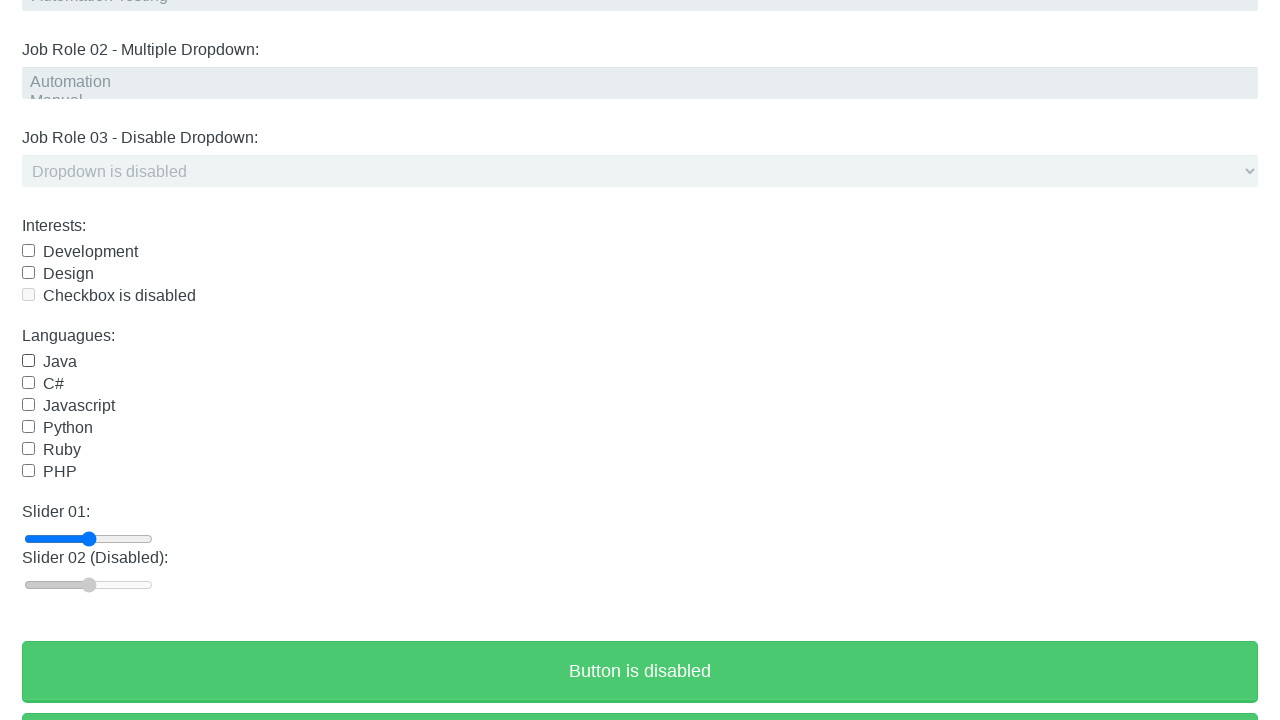

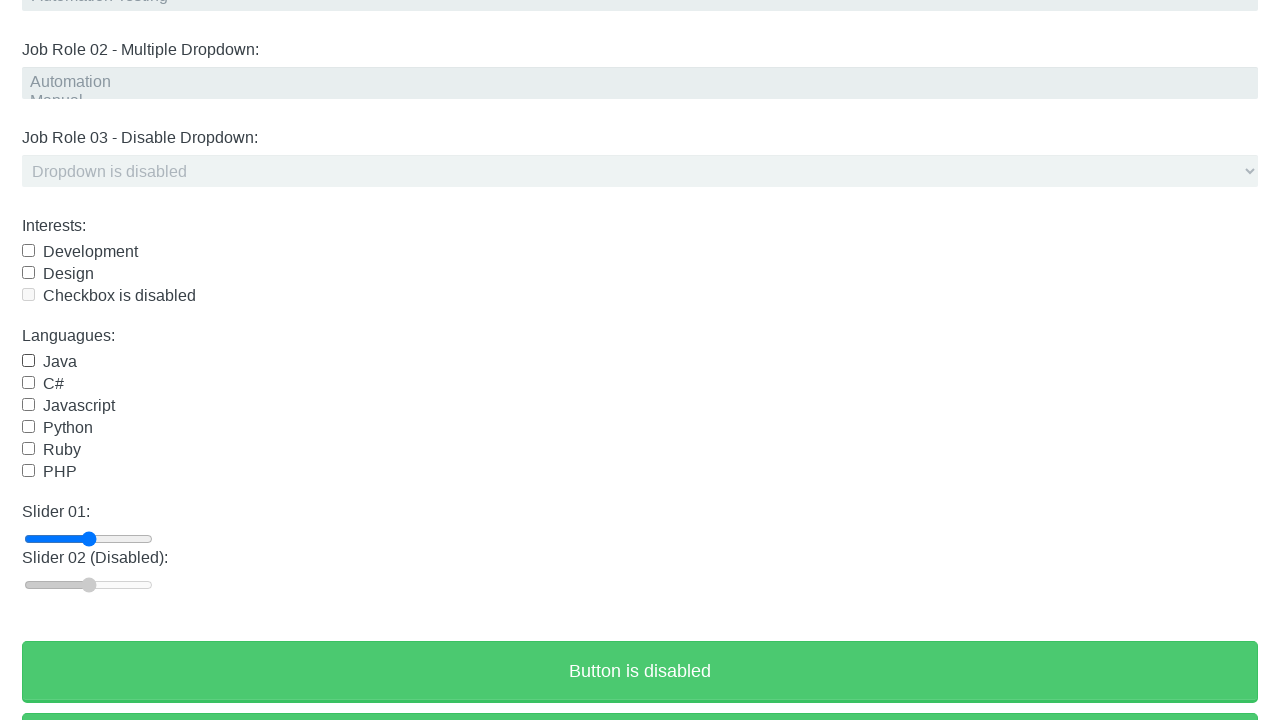